Tests mouse operations including right-click, hover, and drag-and-drop across multiple sites

Starting URL: https://www.spicejet.com/

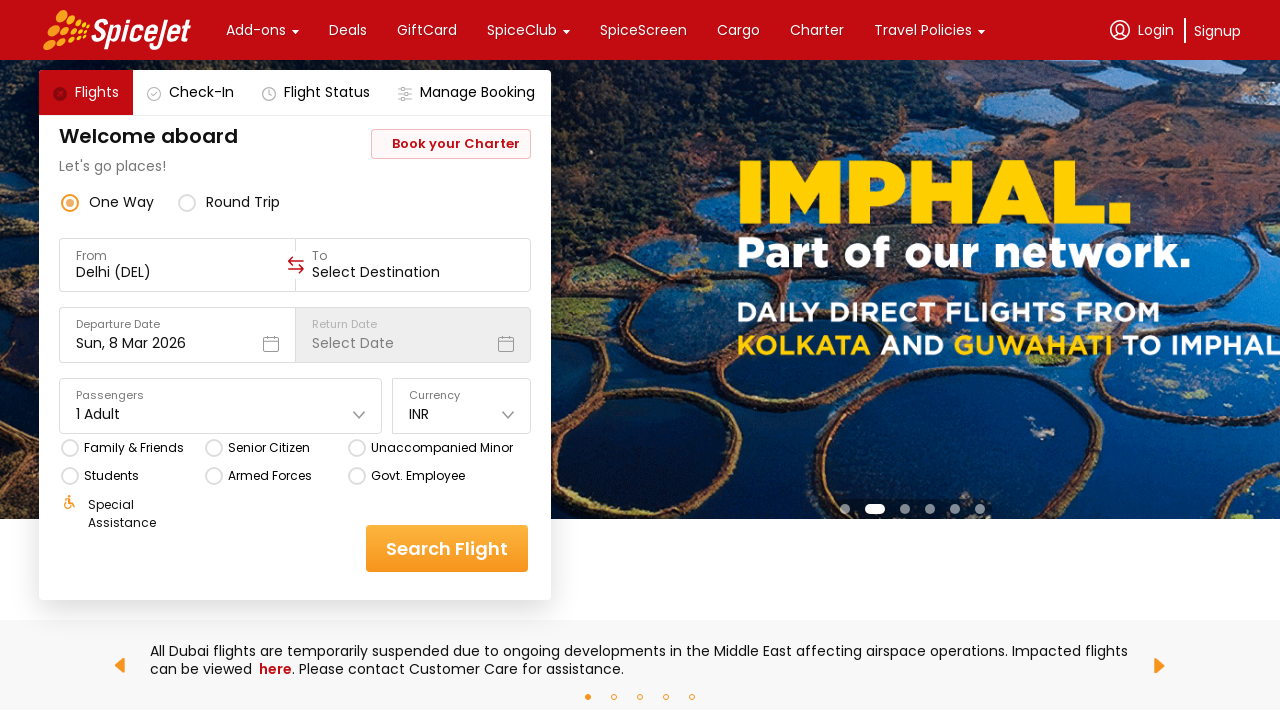

Hovered over Add-ons menu at (256, 30) on text=Add-ons >> nth=0
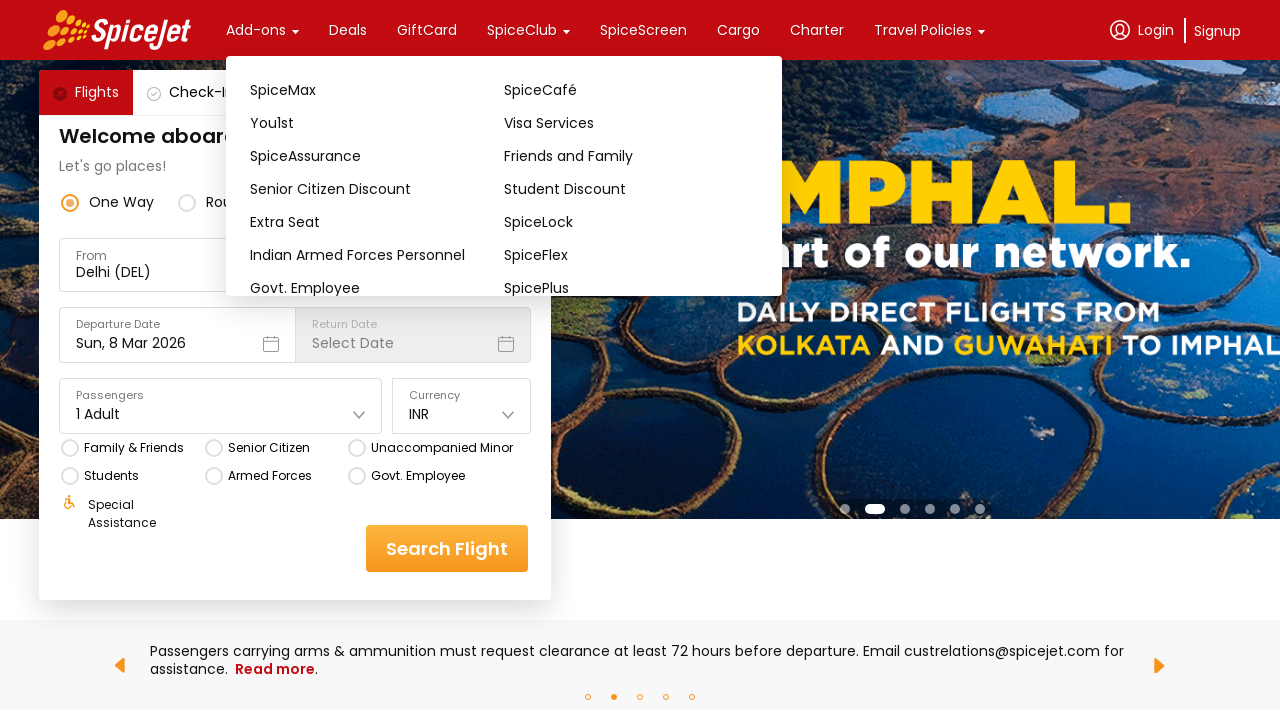

Navigated to jQuery UI drag and drop demo page
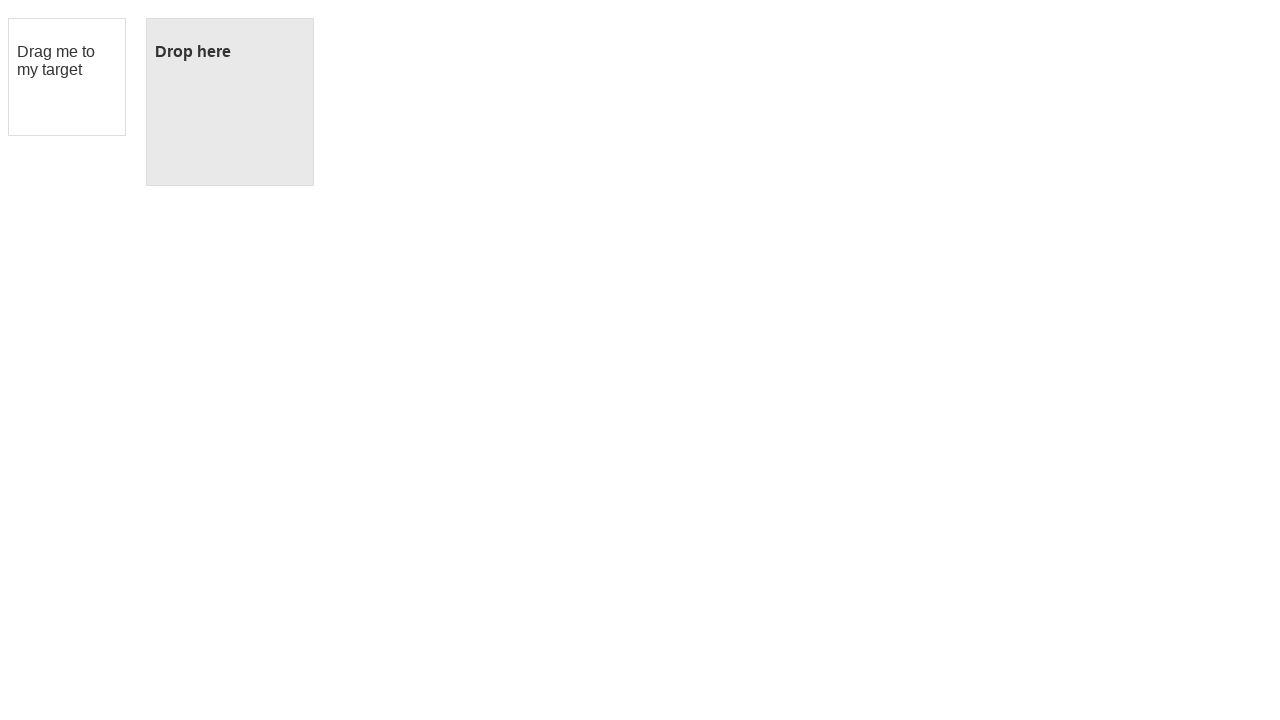

Performed drag and drop operation from draggable element to droppable area at (230, 102)
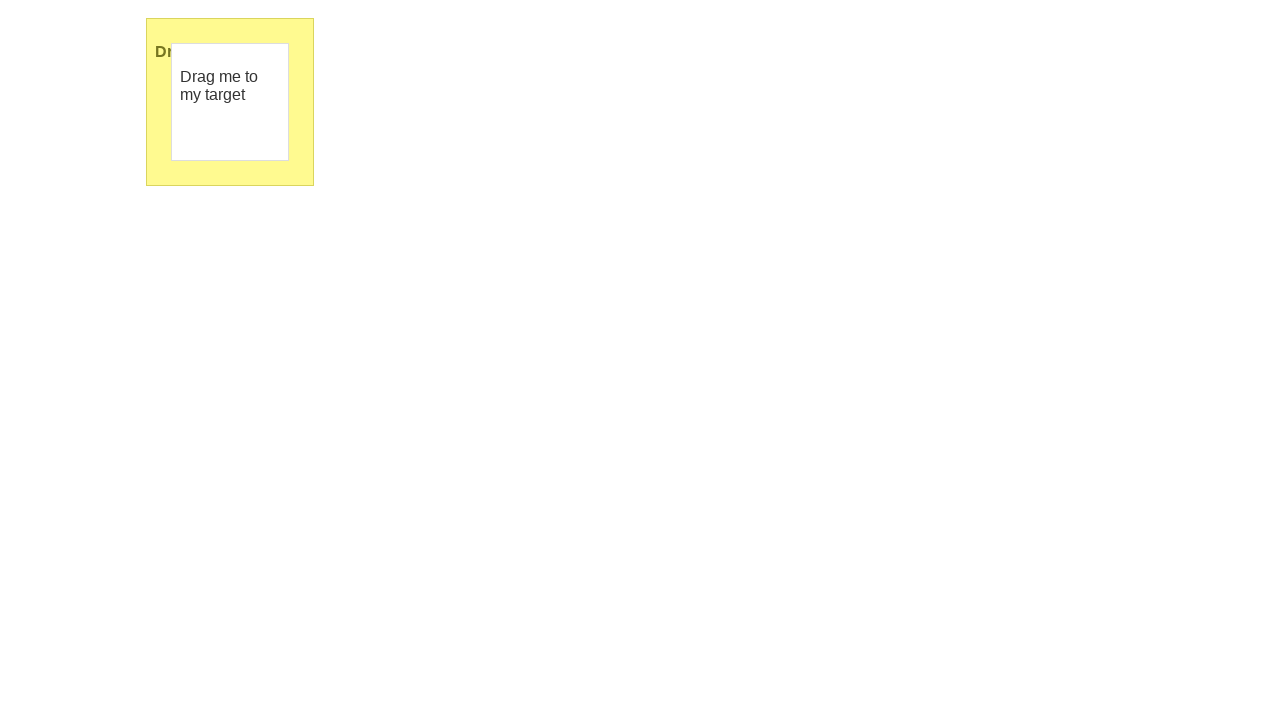

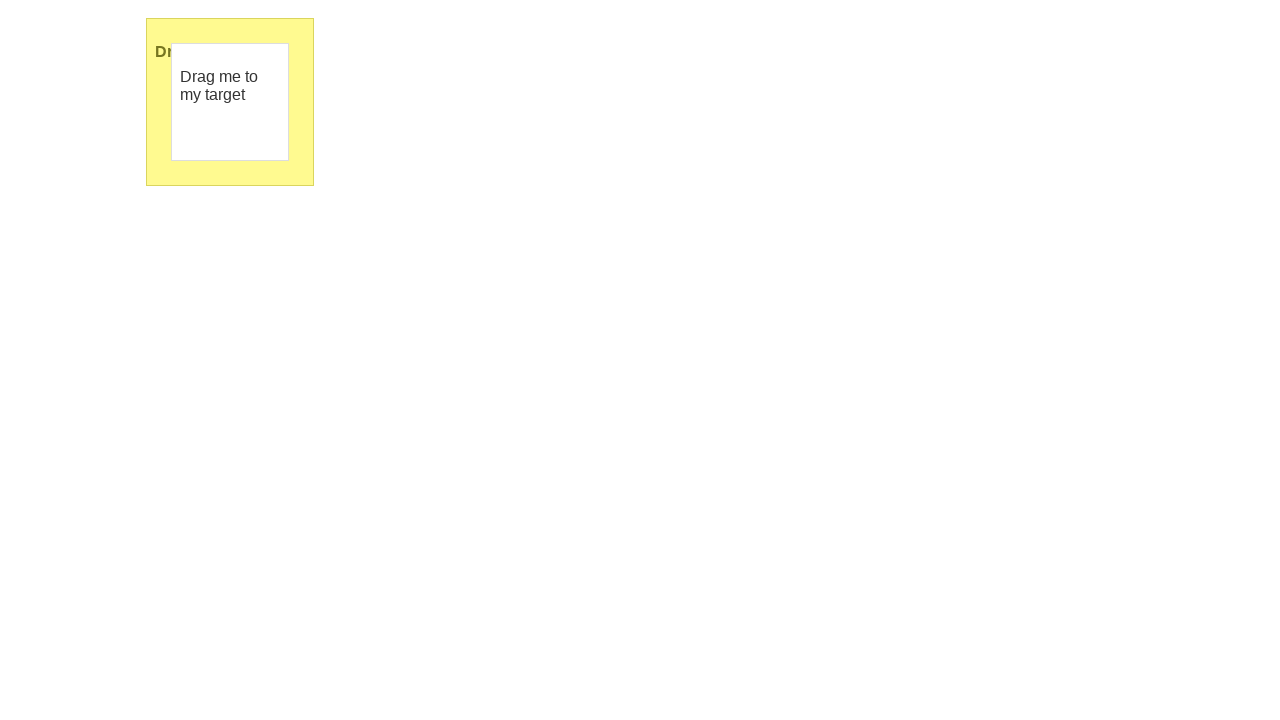